Verifies that searching for a non-existing element throws an appropriate error

Starting URL: https://duckduckgo.com/

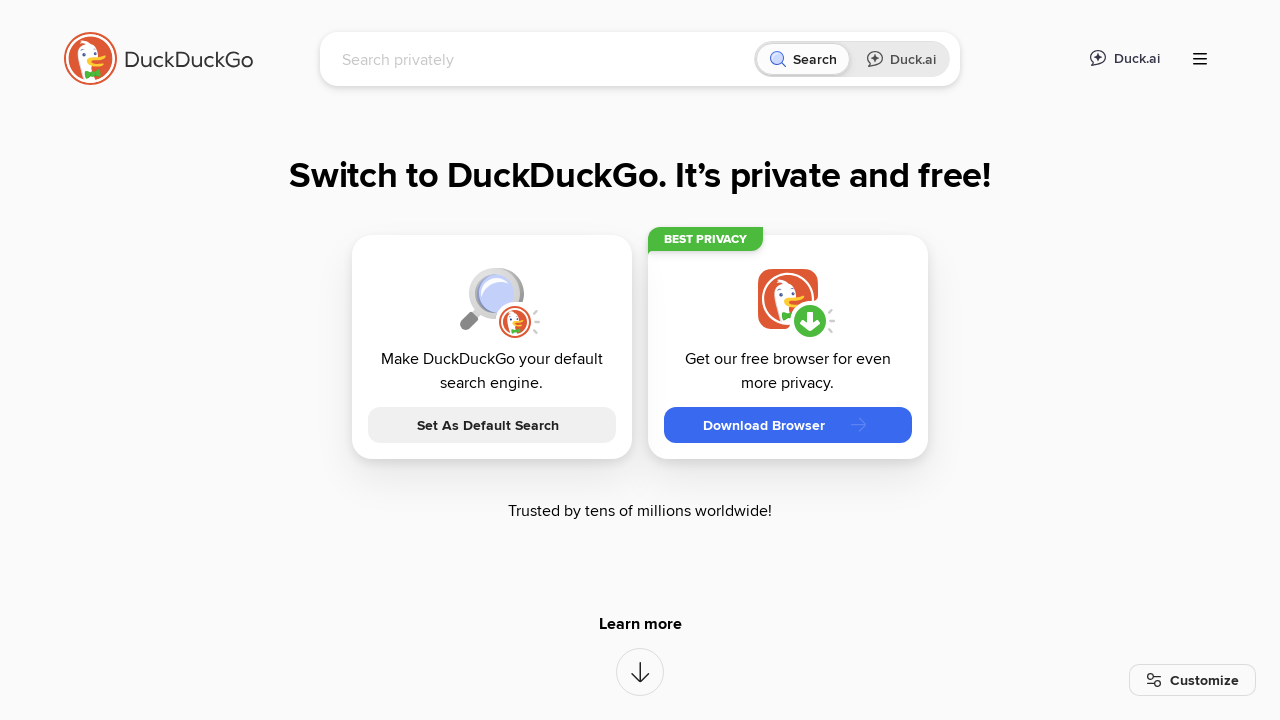

PlaywrightTimeoutError caught - non-existing element not found as expected
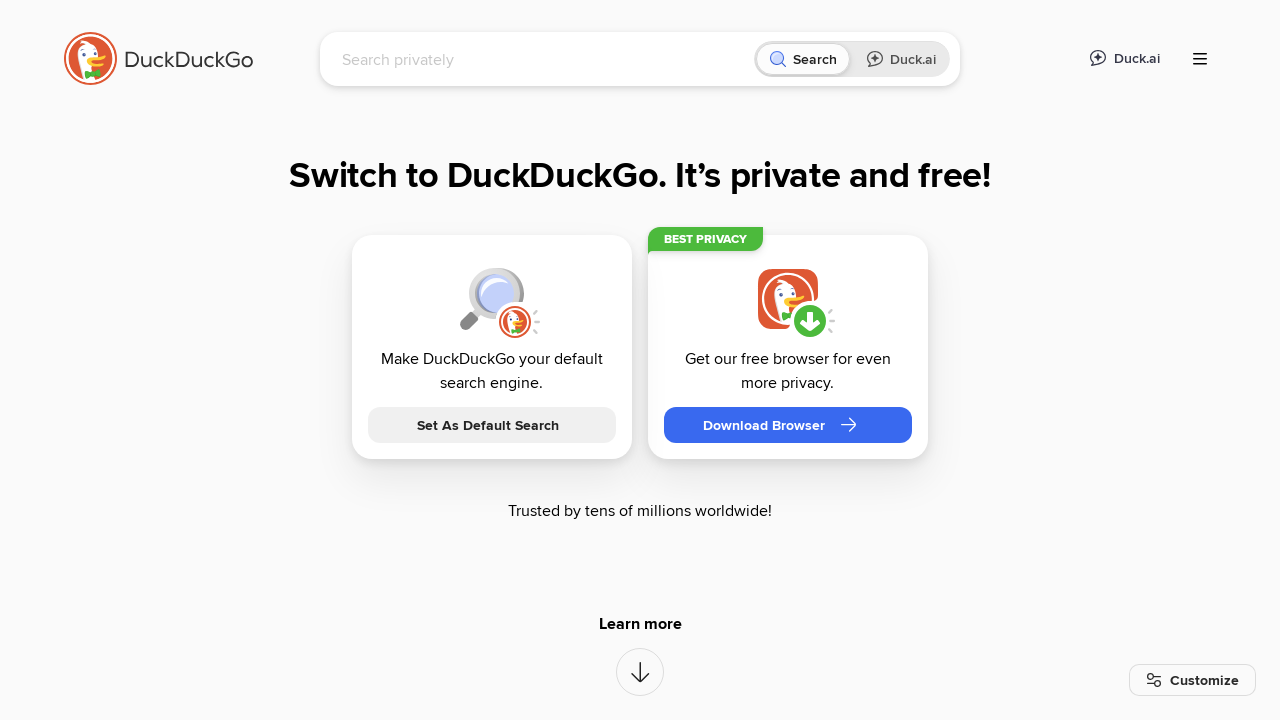

Assertion passed - element does not exist
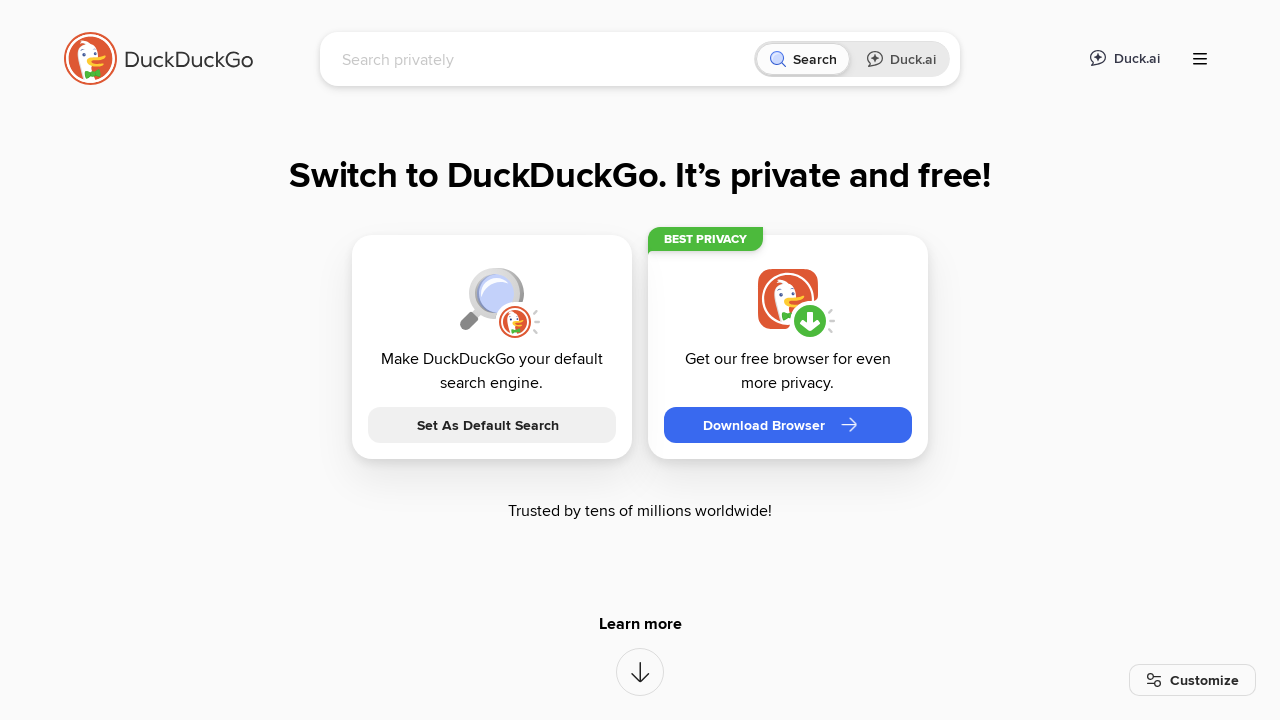

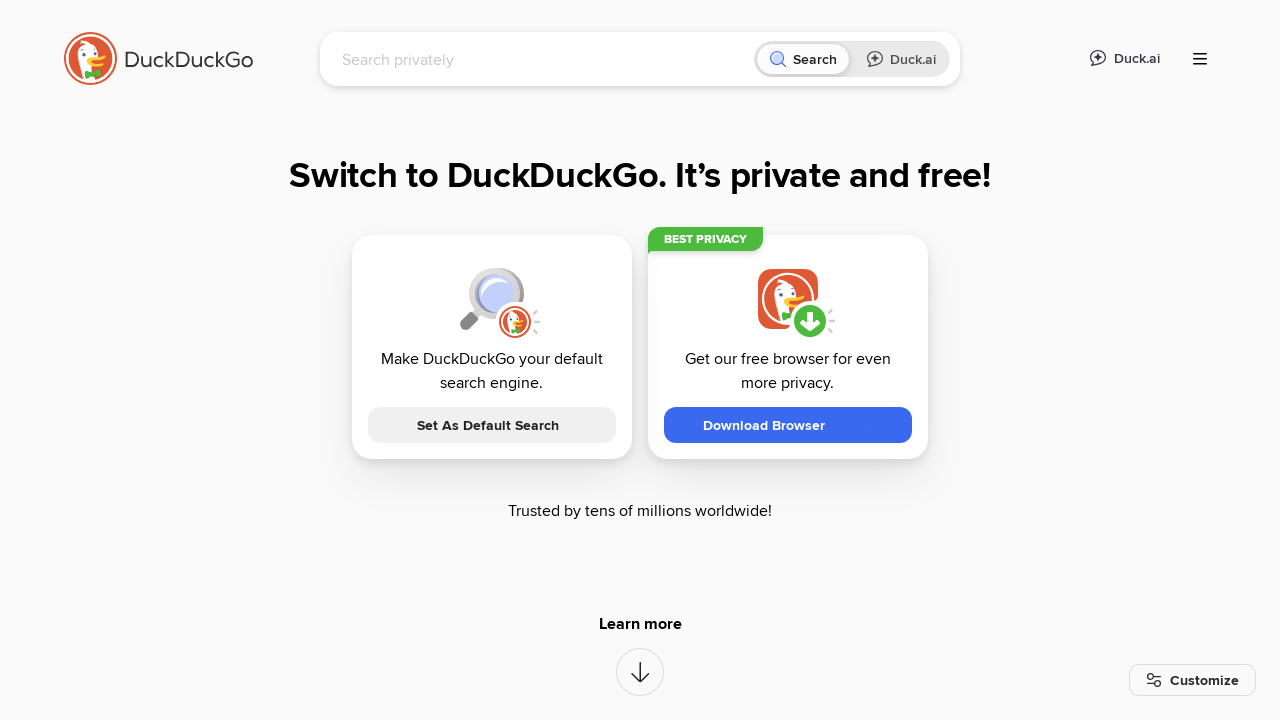